Tests a loading images page by waiting for the initial loading message to appear, then waiting for the loading to complete with "Done!" text, and finally verifying that an image with ID "award" is present on the page.

Starting URL: https://bonigarcia.dev/selenium-webdriver-java/loading-images.html

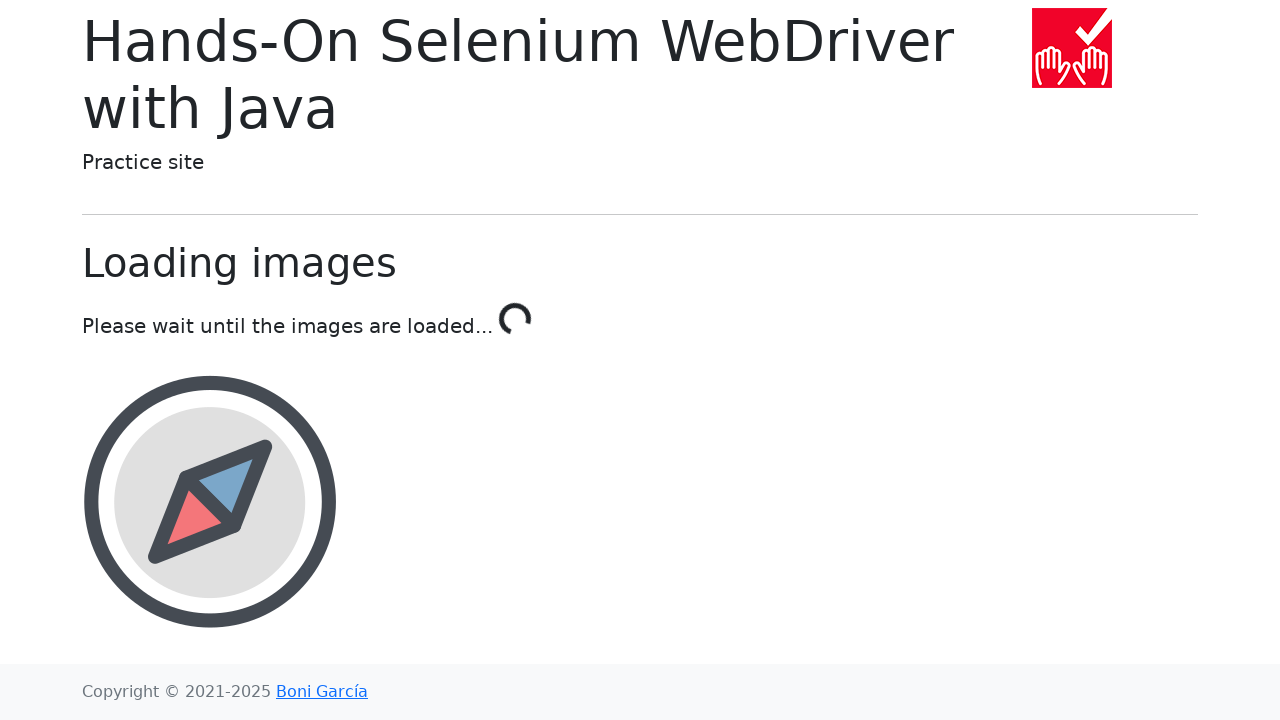

Navigated to loading images test page
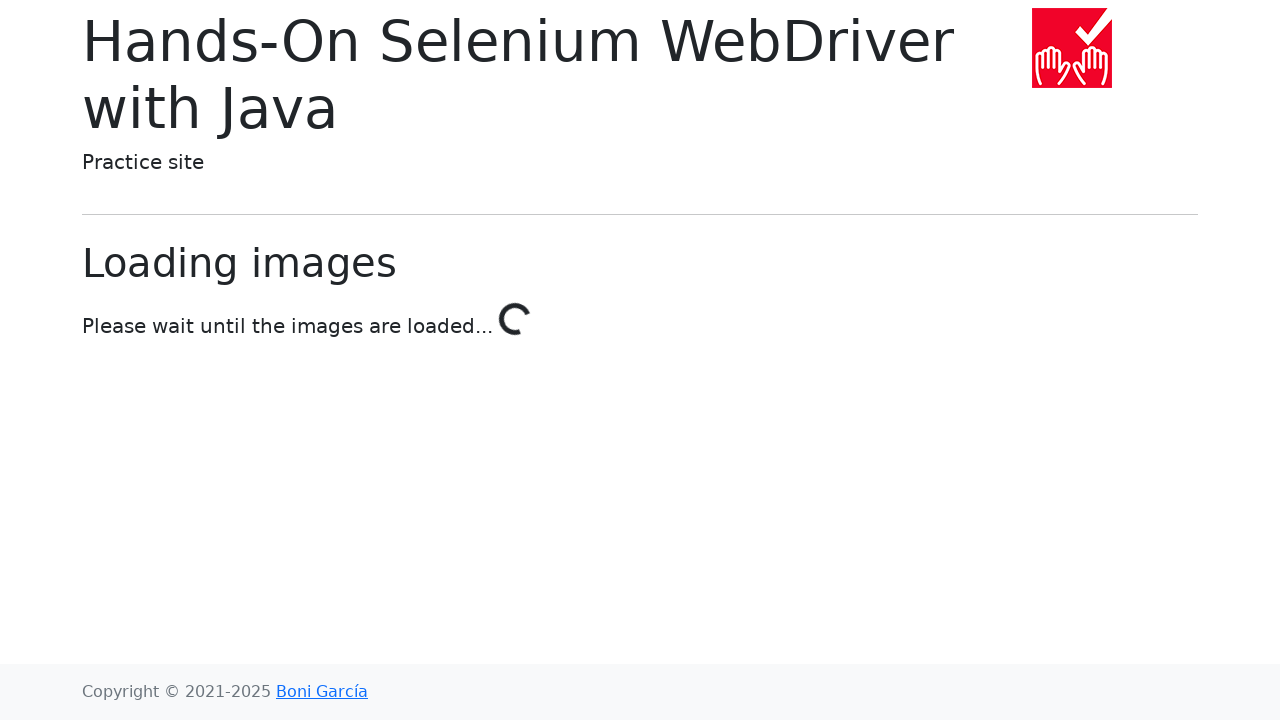

Initial loading message 'Please wait until the images are loaded...' appeared
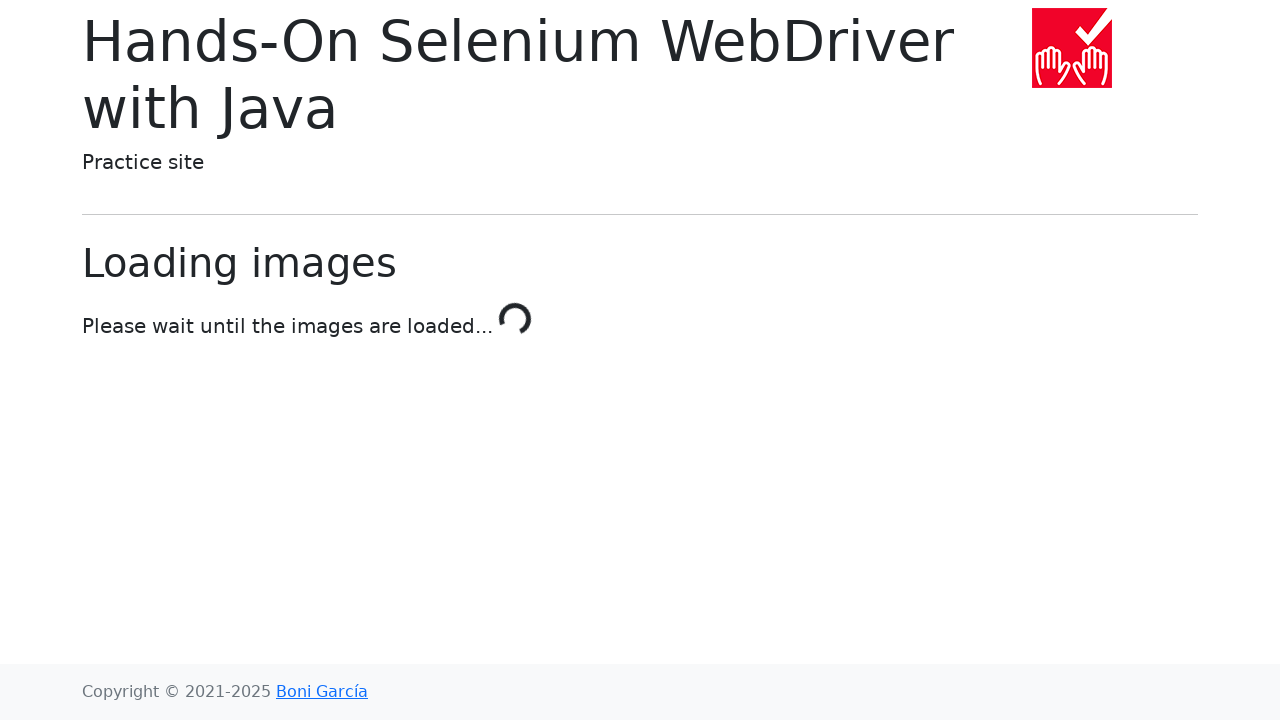

Loading completed - 'Done!' message displayed
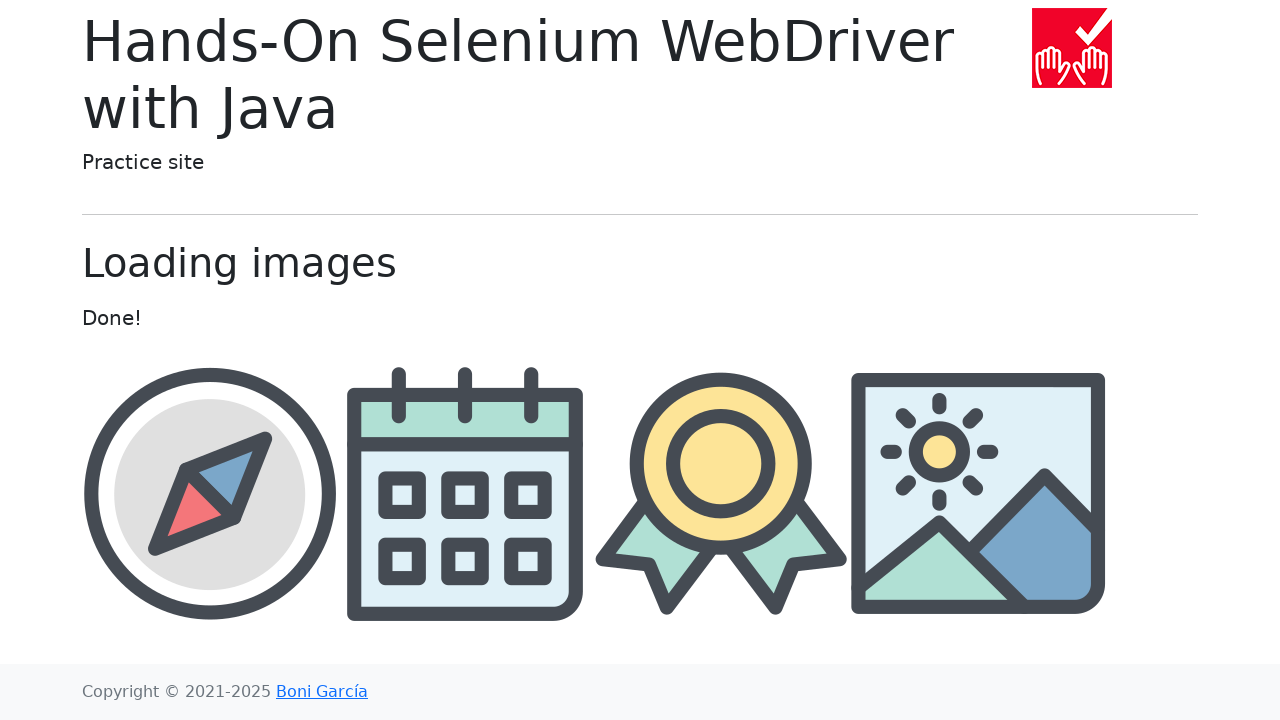

Award image element found on page
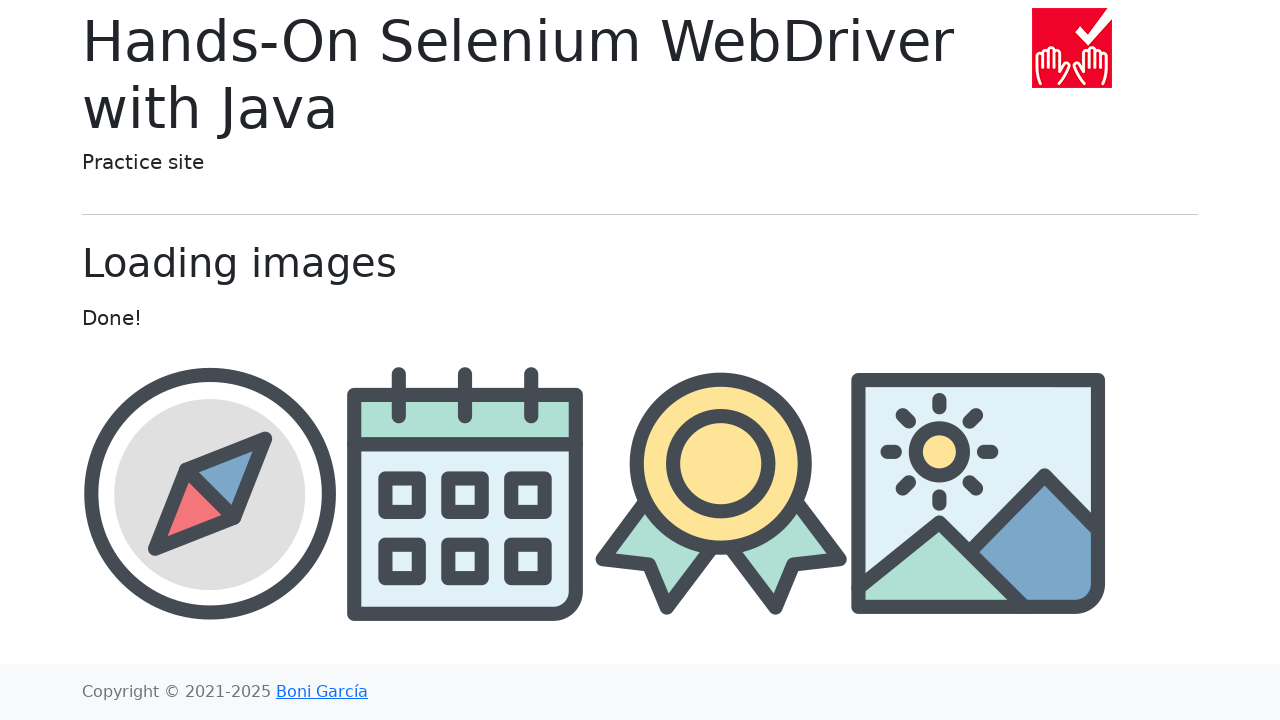

Award image is visible on page
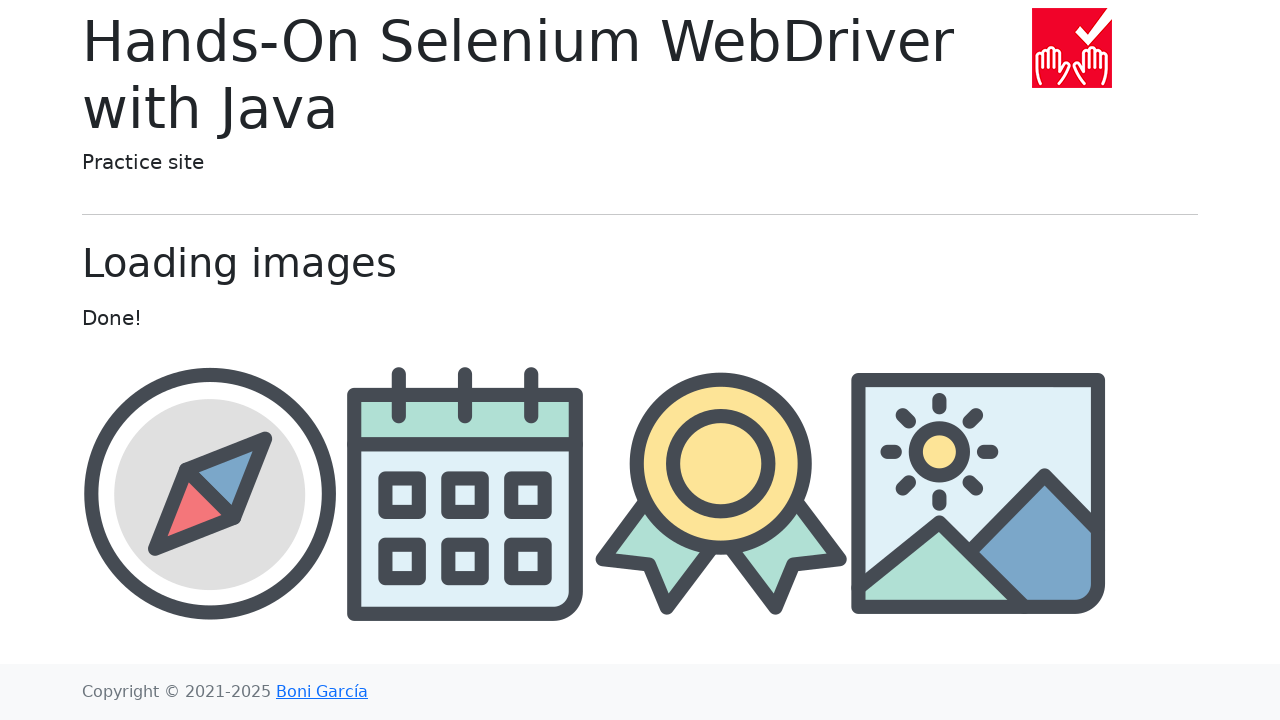

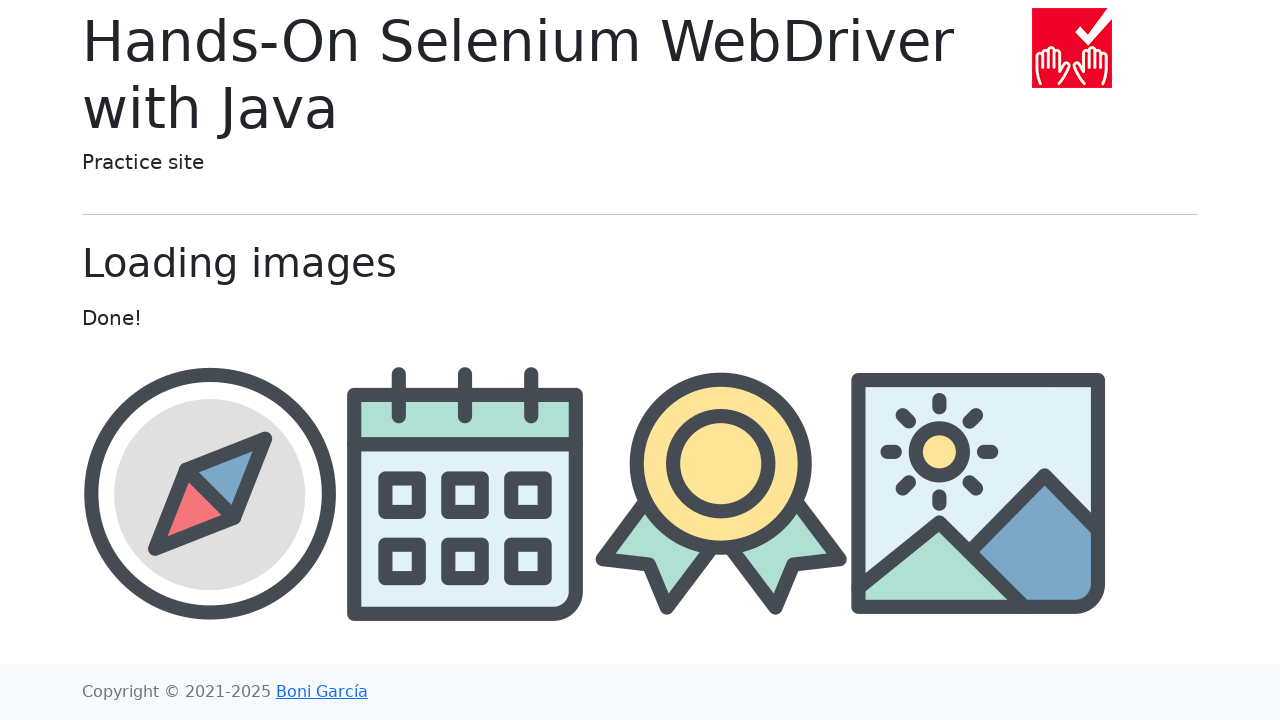